Navigates to Flipkart homepage and retrieves the page title for verification

Starting URL: https://www.flipkart.com

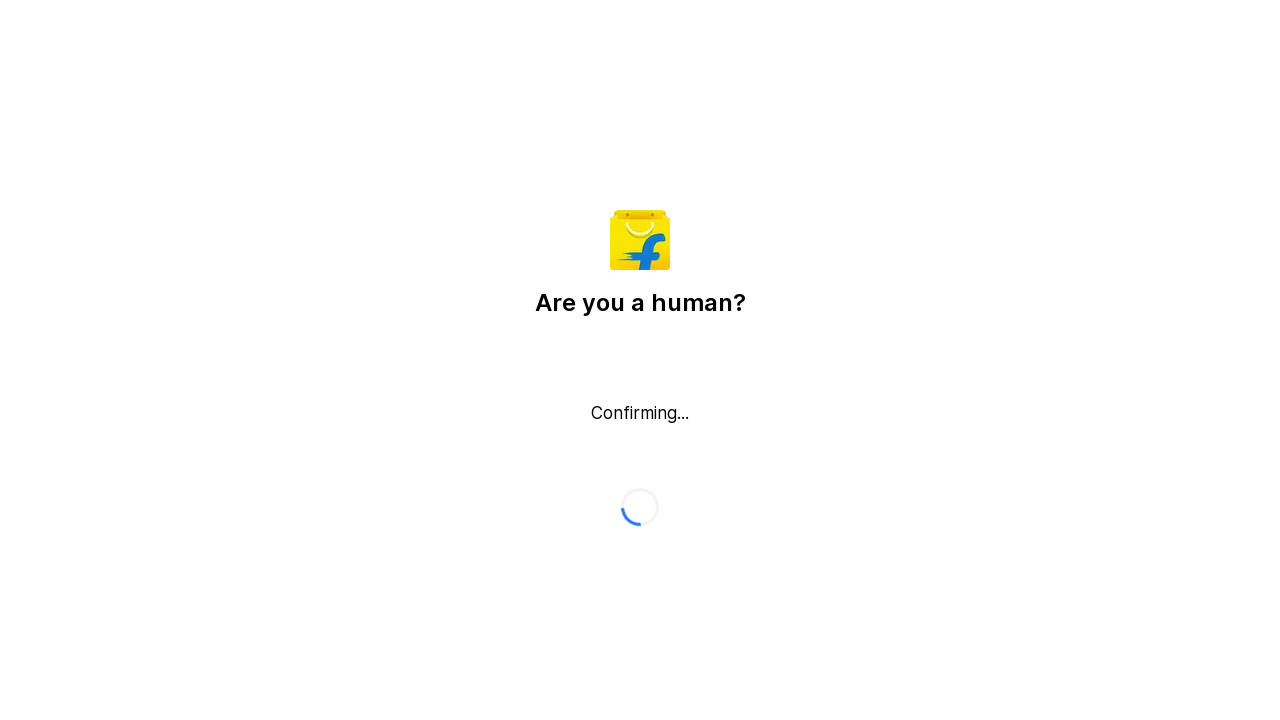

Waited for Flipkart homepage to reach domcontentloaded state
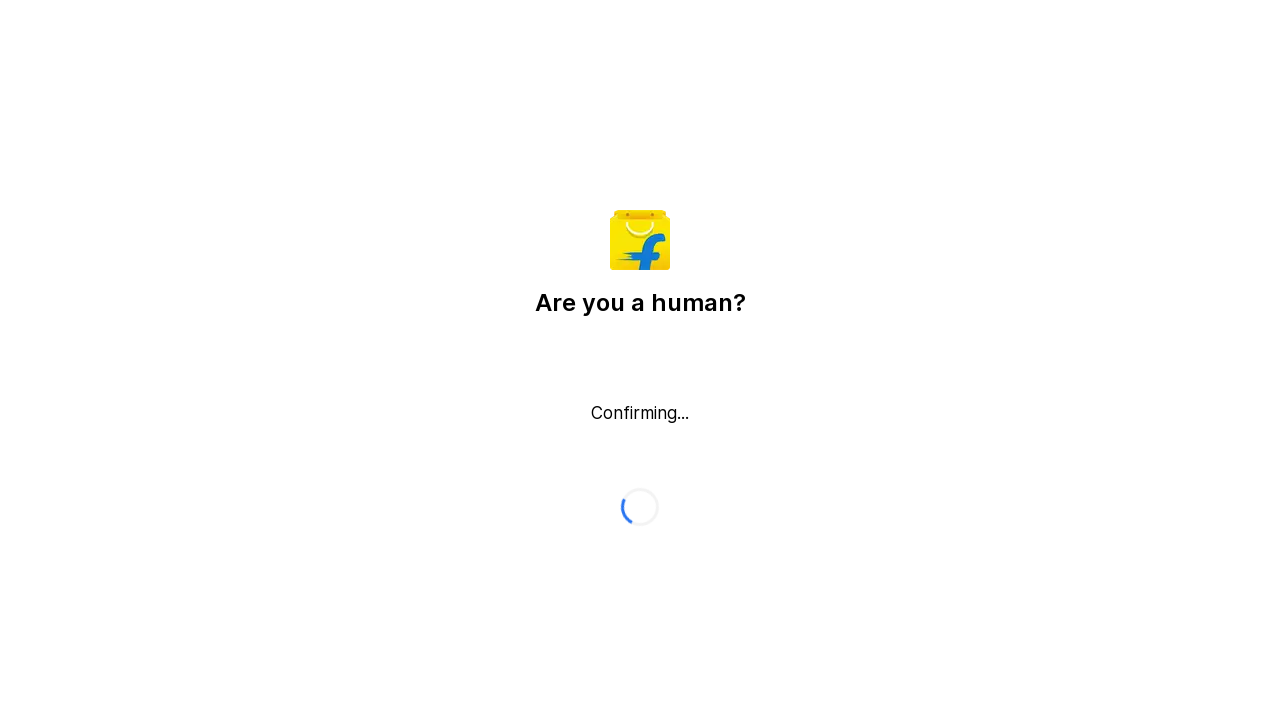

Retrieved page title: Flipkart reCAPTCHA
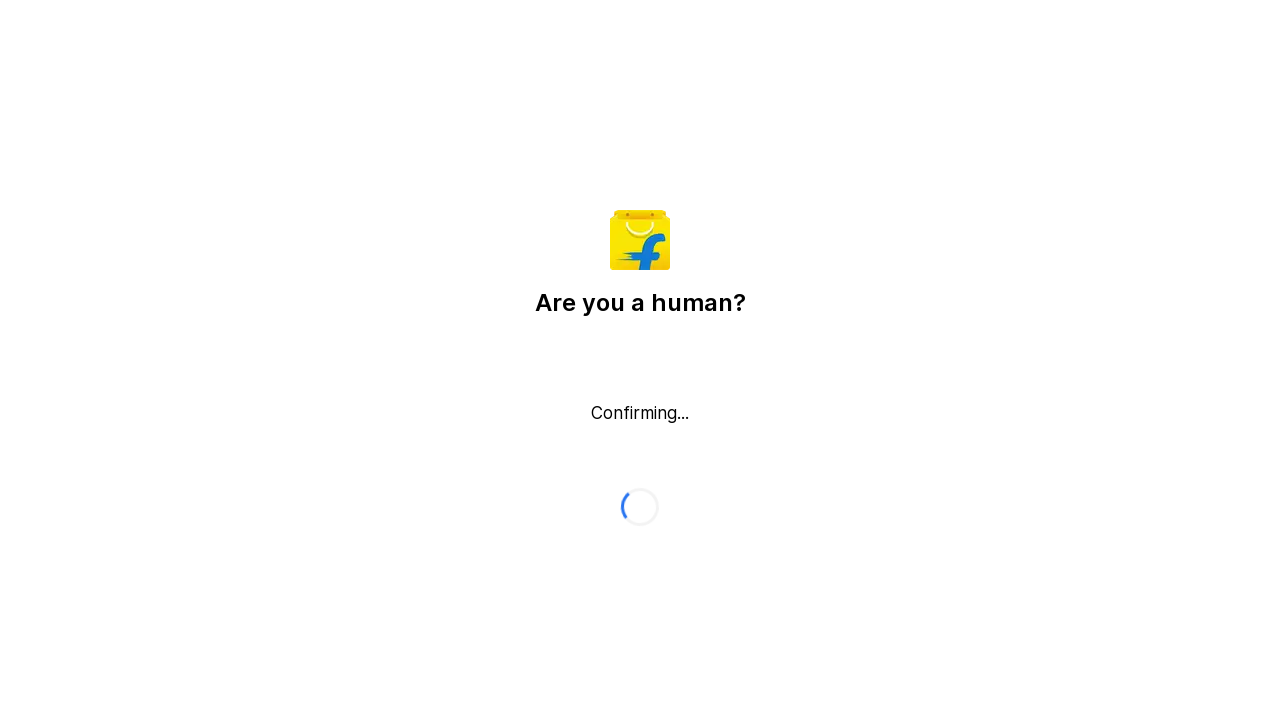

Printed page title to console
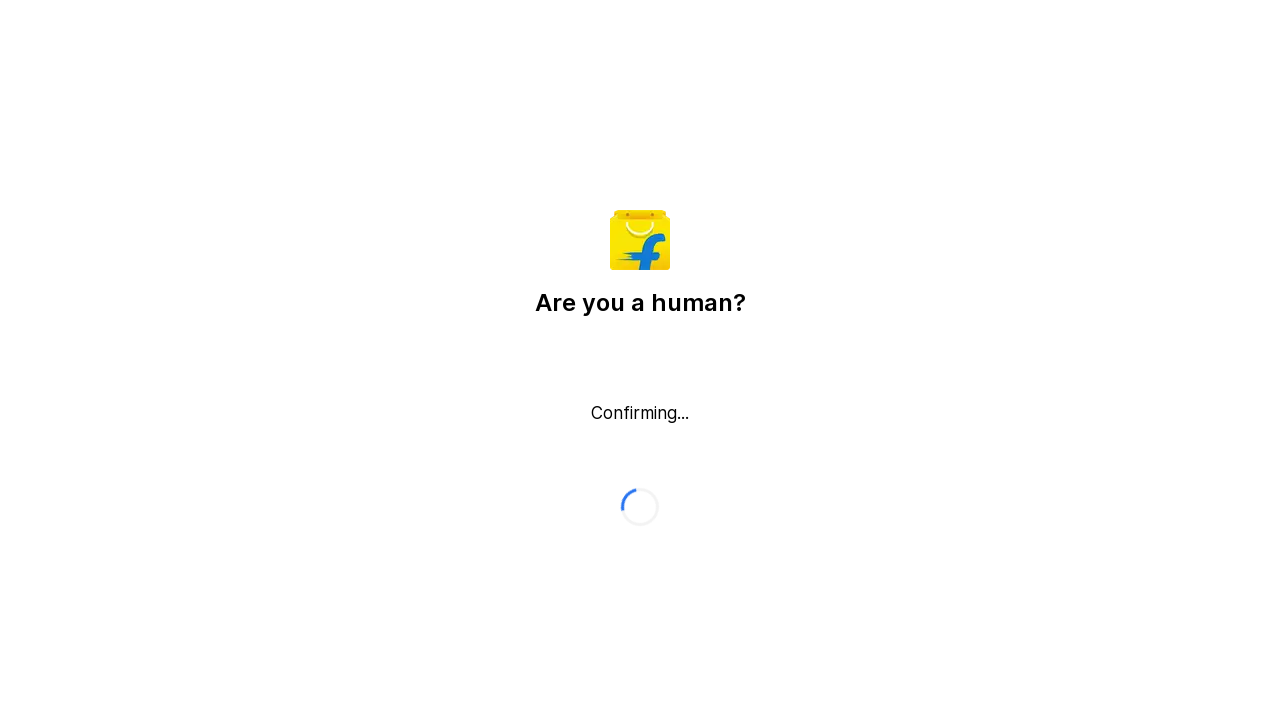

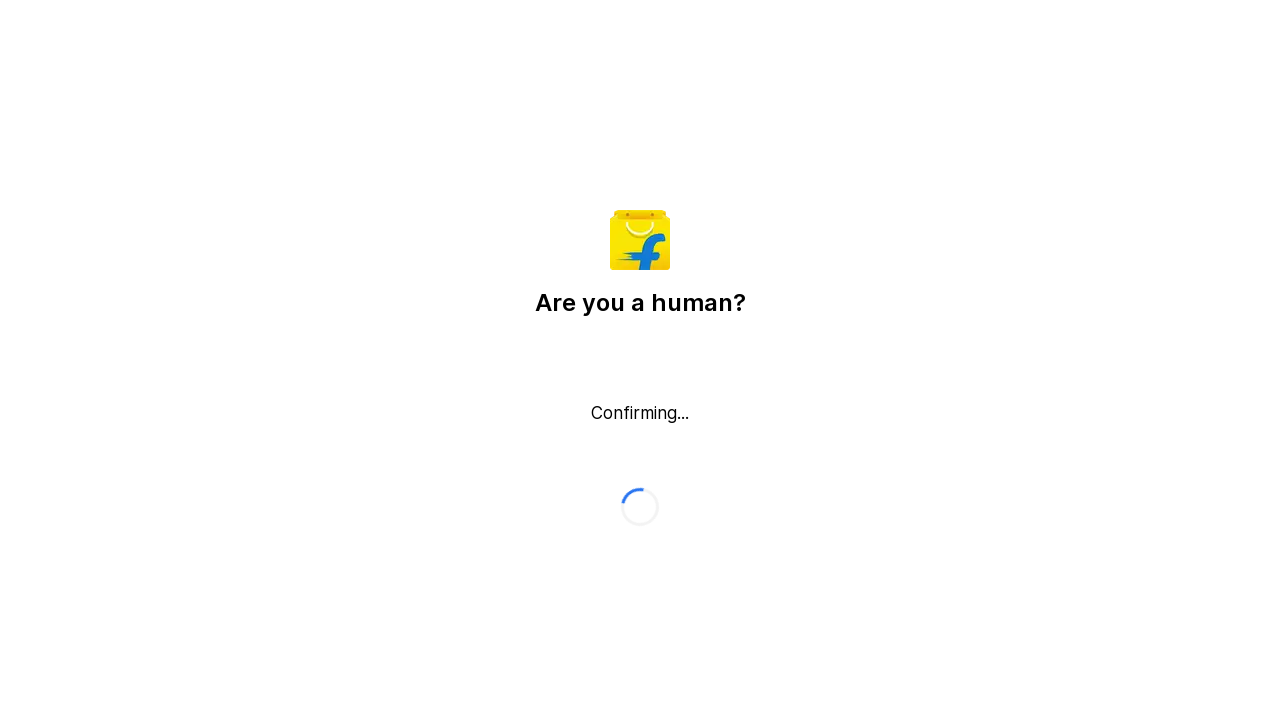